Tests a percentage calculator by entering a value into the first input field

Starting URL: https://www.invertexto.com/calculadora-porcentagem

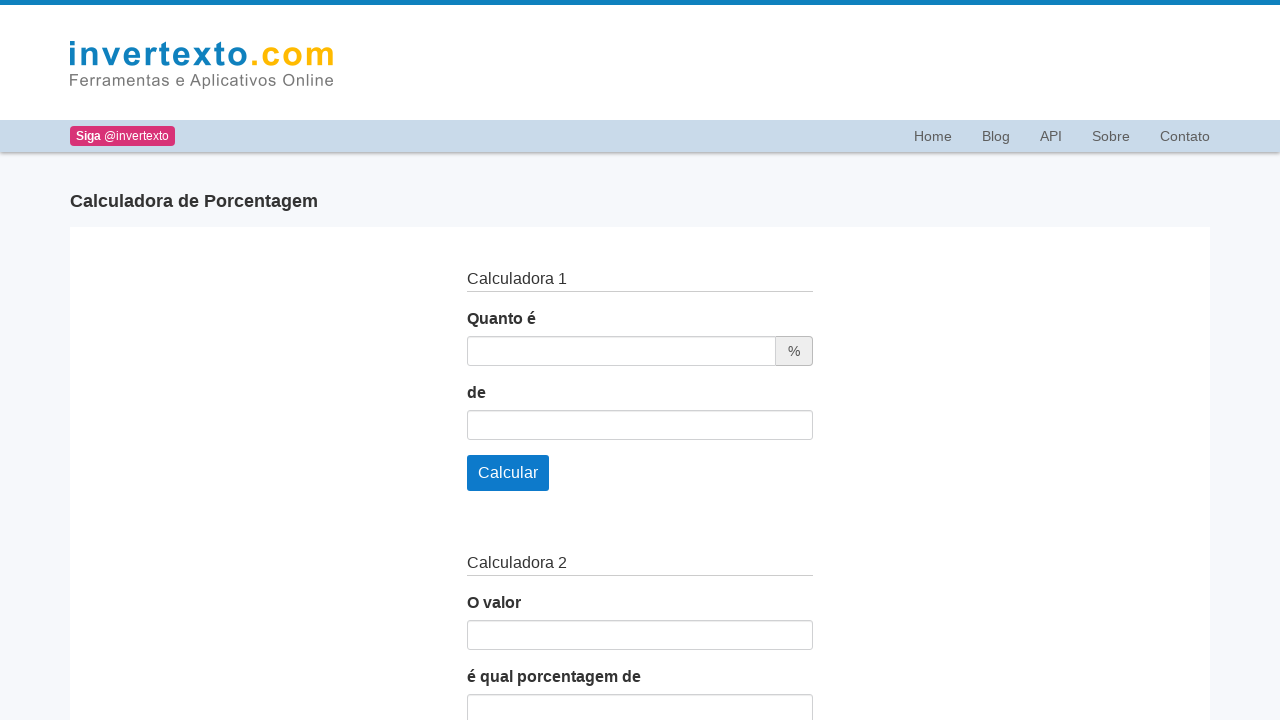

Filled first calculator input field with value '30' on input#c1v1
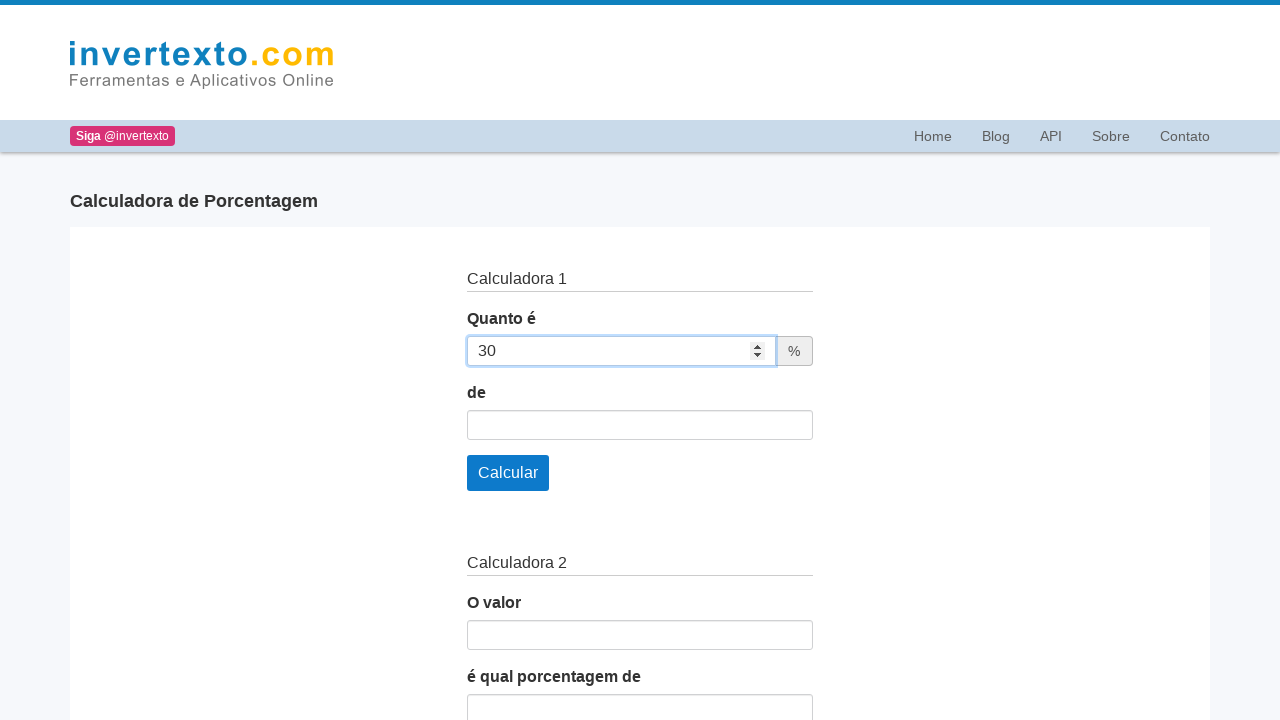

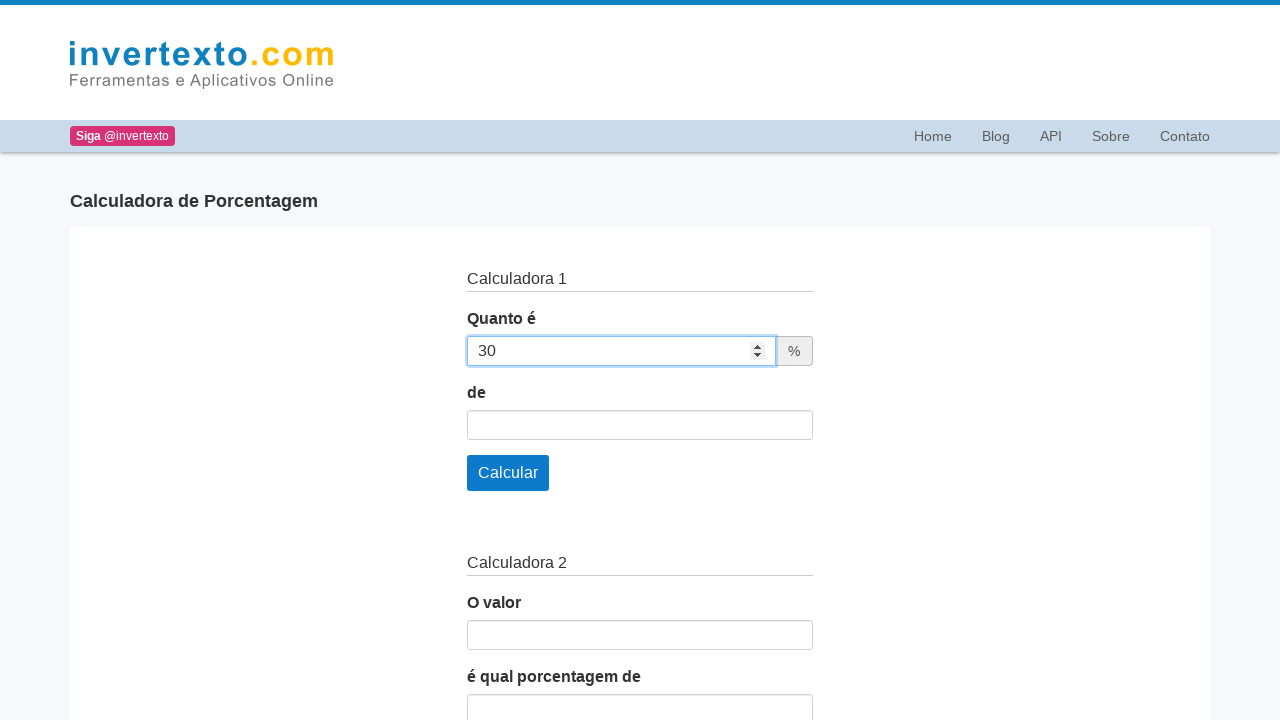